Tests that the browser back button works correctly with filter navigation

Starting URL: https://demo.playwright.dev/todomvc

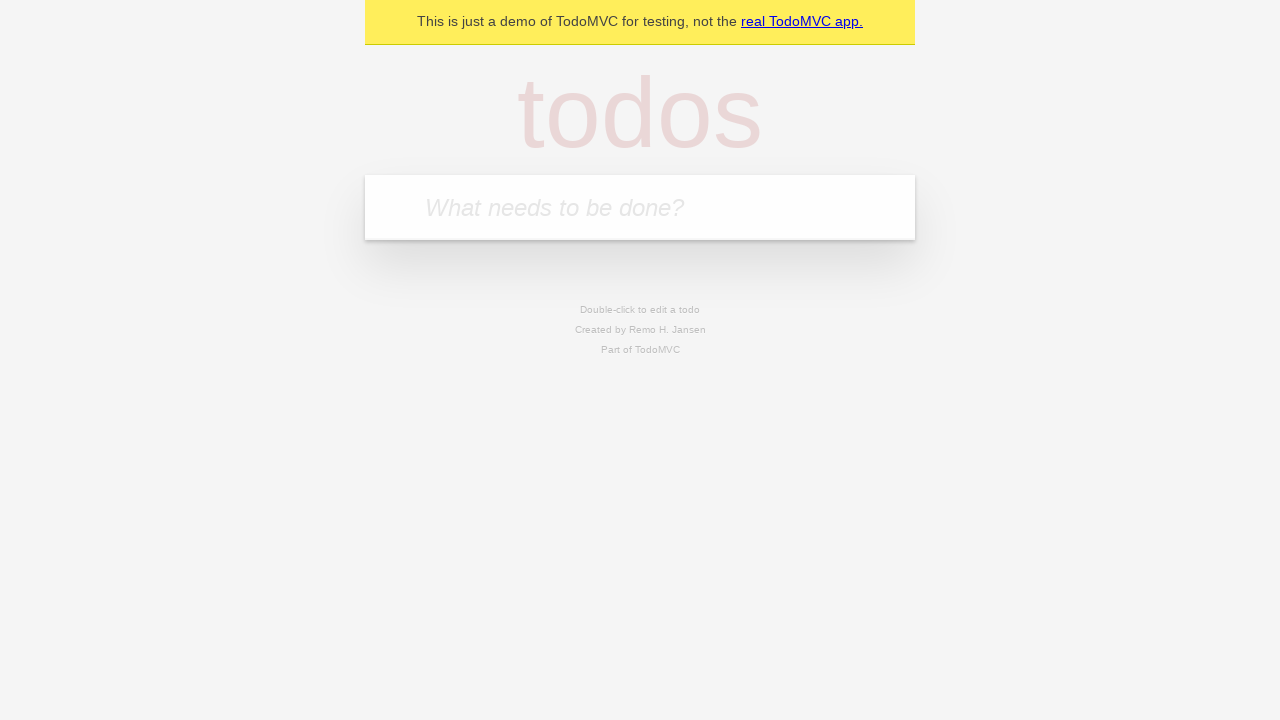

Filled first todo field with 'buy some cheese' on internal:attr=[placeholder="What needs to be done?"i]
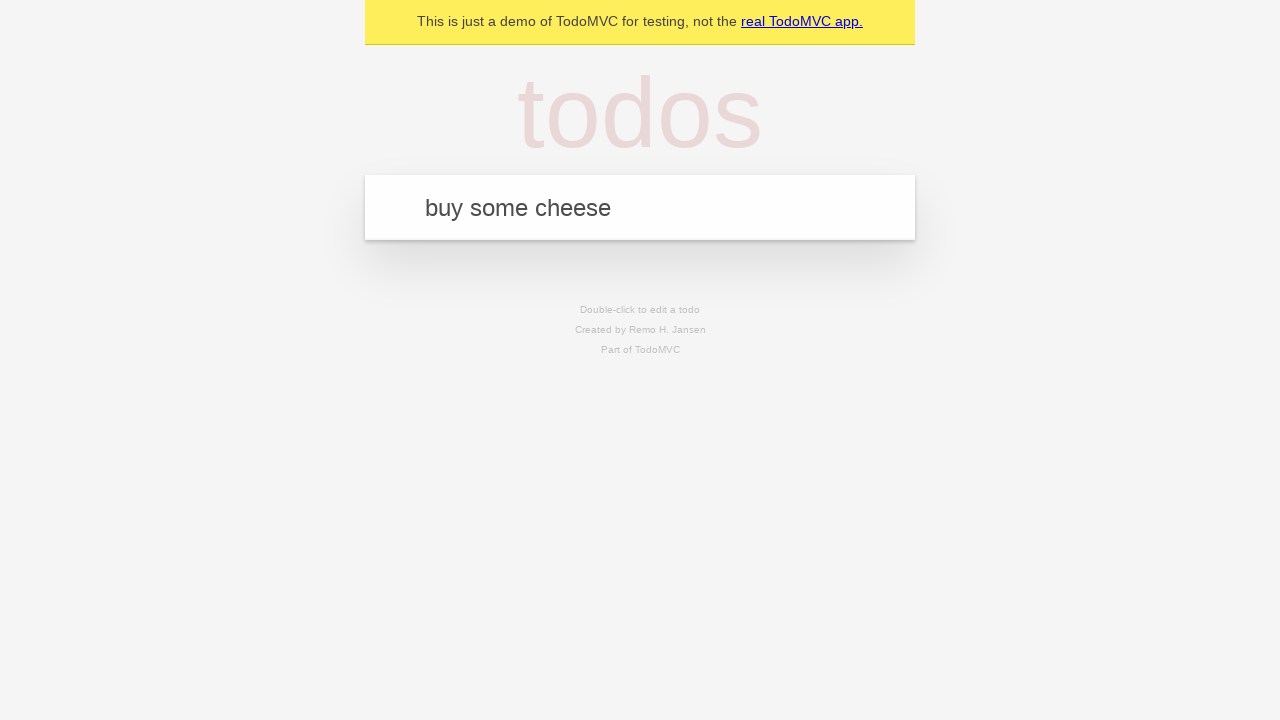

Pressed Enter to create first todo on internal:attr=[placeholder="What needs to be done?"i]
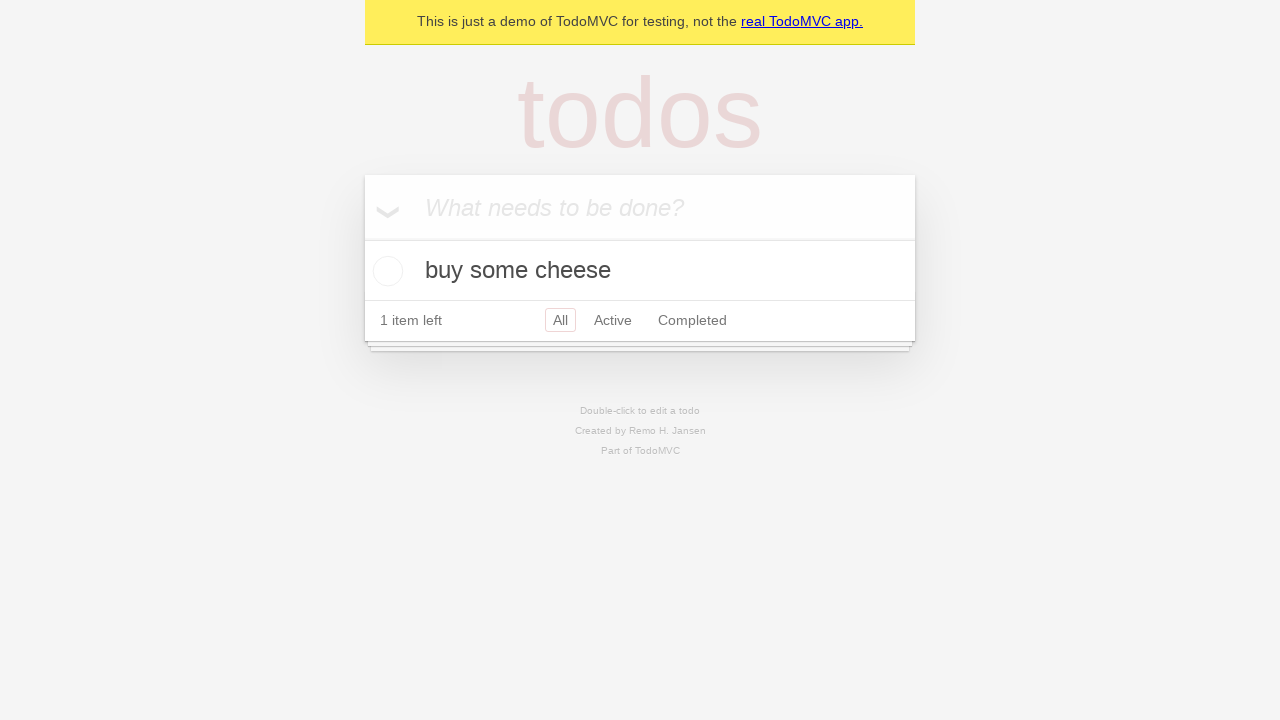

Filled second todo field with 'feed the cat' on internal:attr=[placeholder="What needs to be done?"i]
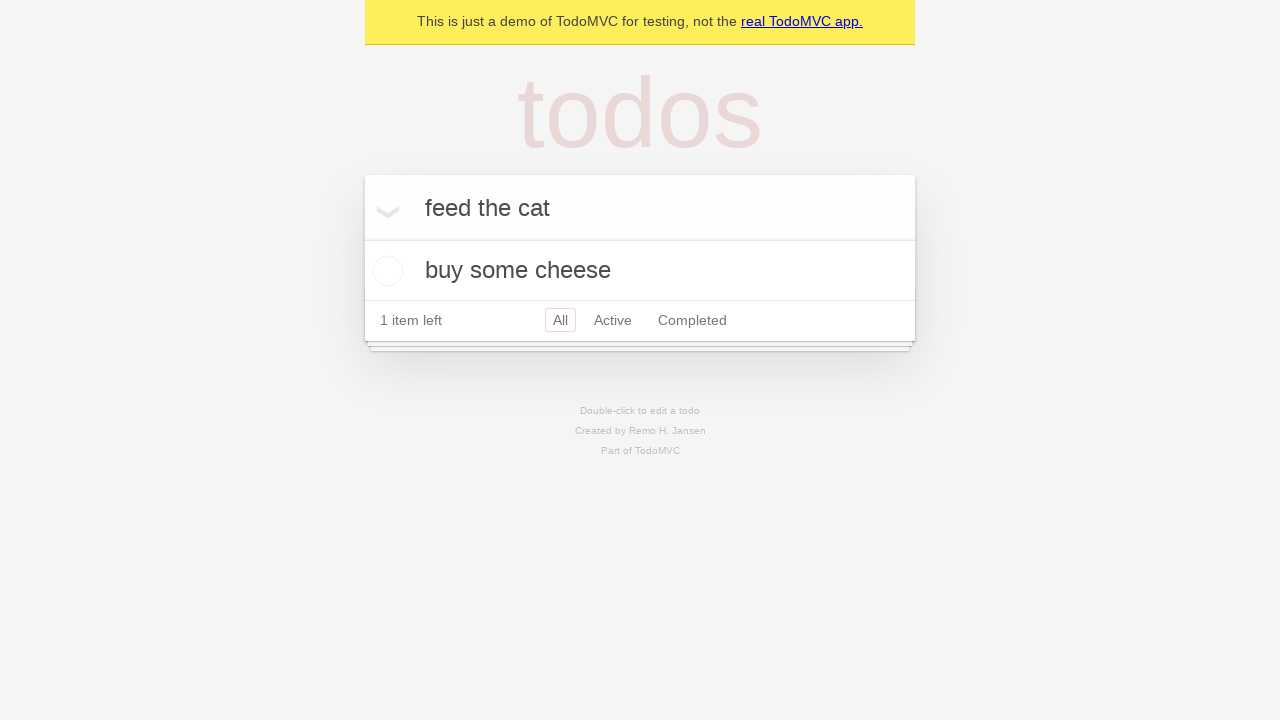

Pressed Enter to create second todo on internal:attr=[placeholder="What needs to be done?"i]
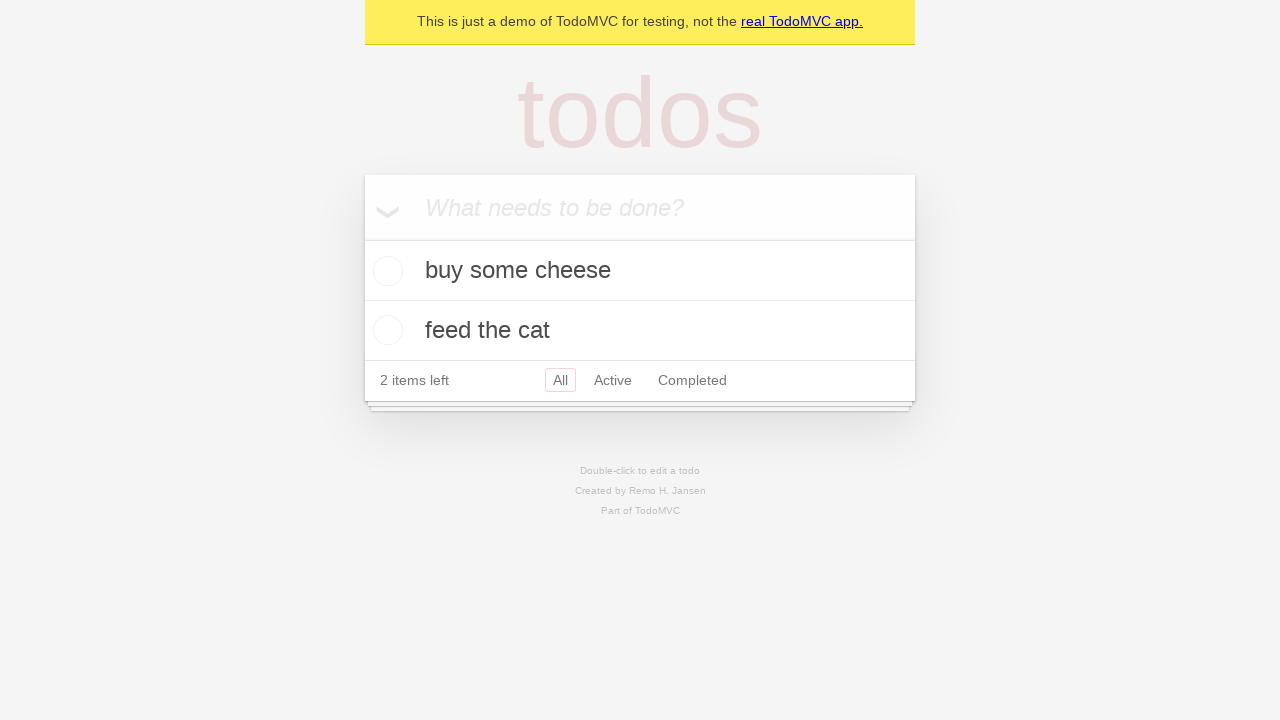

Filled third todo field with 'book a doctors appointment' on internal:attr=[placeholder="What needs to be done?"i]
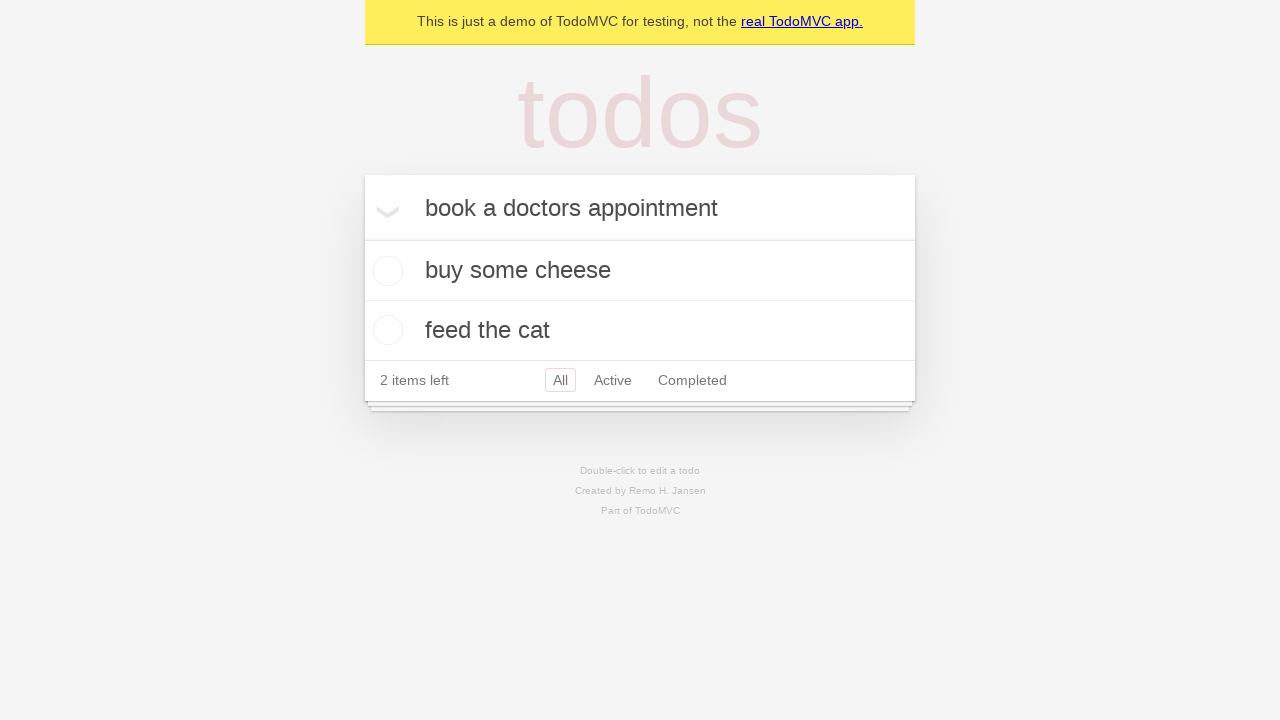

Pressed Enter to create third todo on internal:attr=[placeholder="What needs to be done?"i]
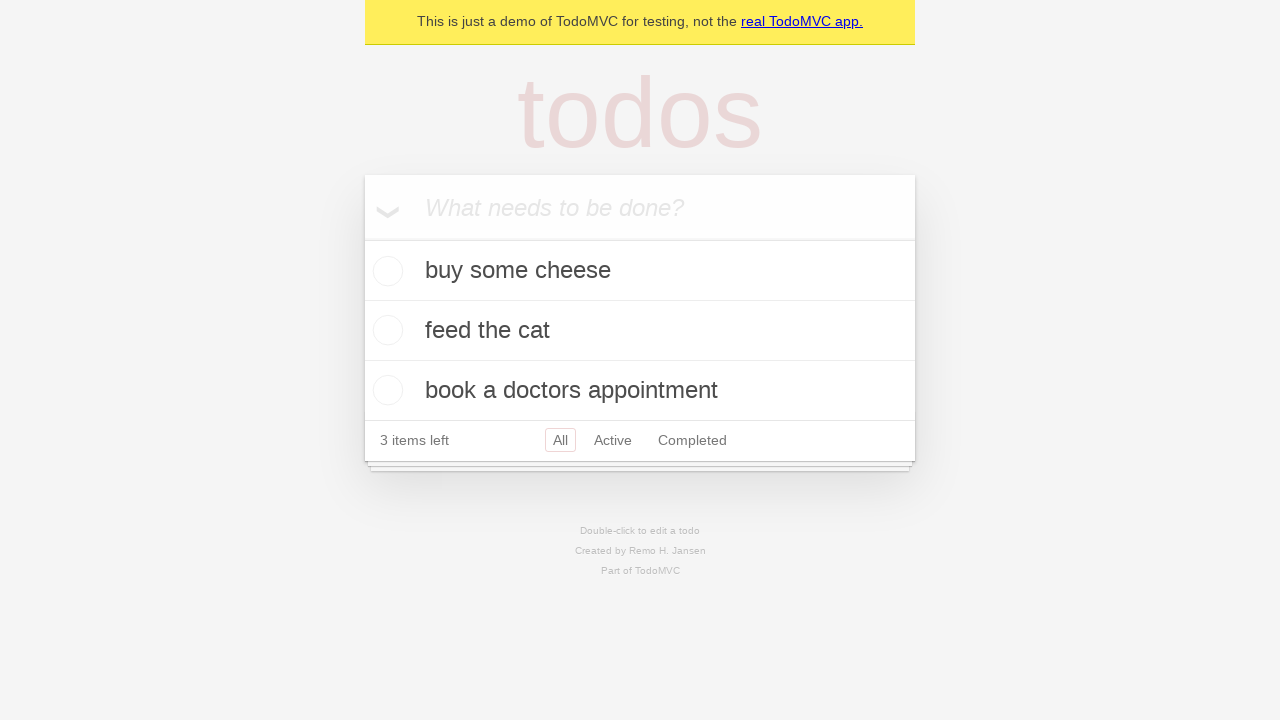

Checked the second todo item at (385, 330) on internal:testid=[data-testid="todo-item"s] >> nth=1 >> internal:role=checkbox
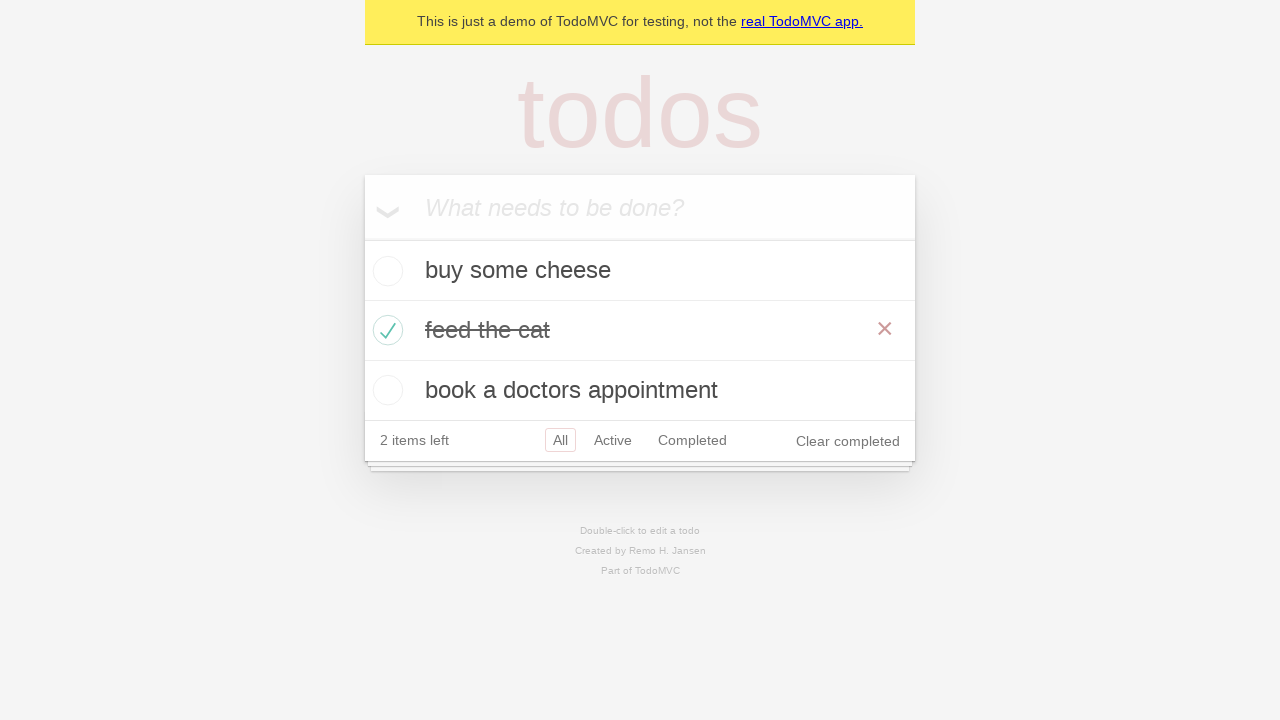

Clicked 'All' filter link at (560, 440) on internal:role=link[name="All"i]
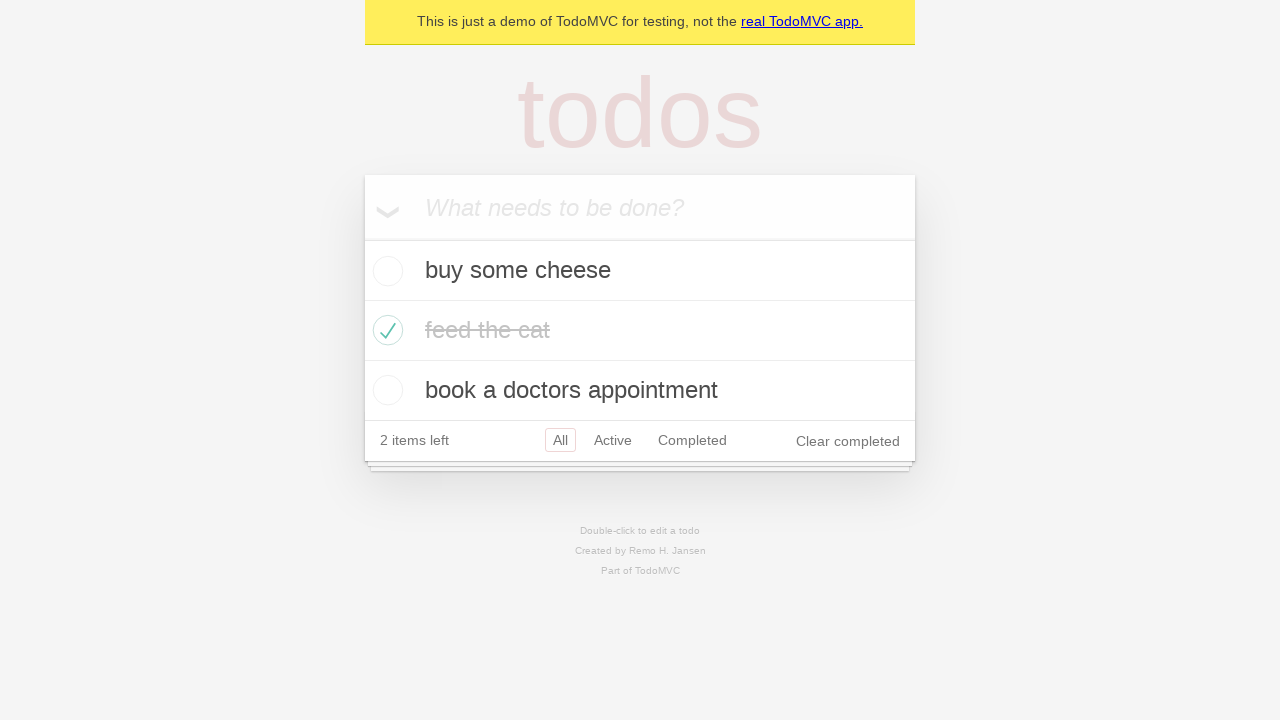

Clicked 'Active' filter link at (613, 440) on internal:role=link[name="Active"i]
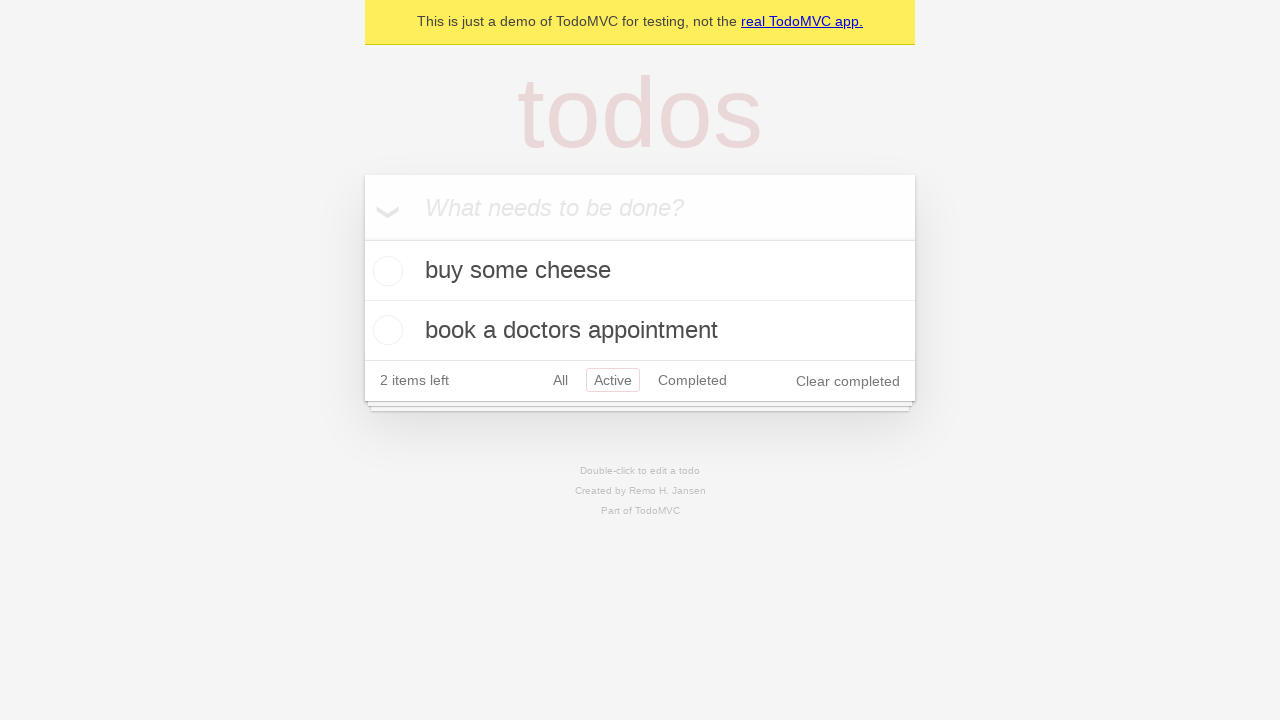

Clicked 'Completed' filter link at (692, 380) on internal:role=link[name="Completed"i]
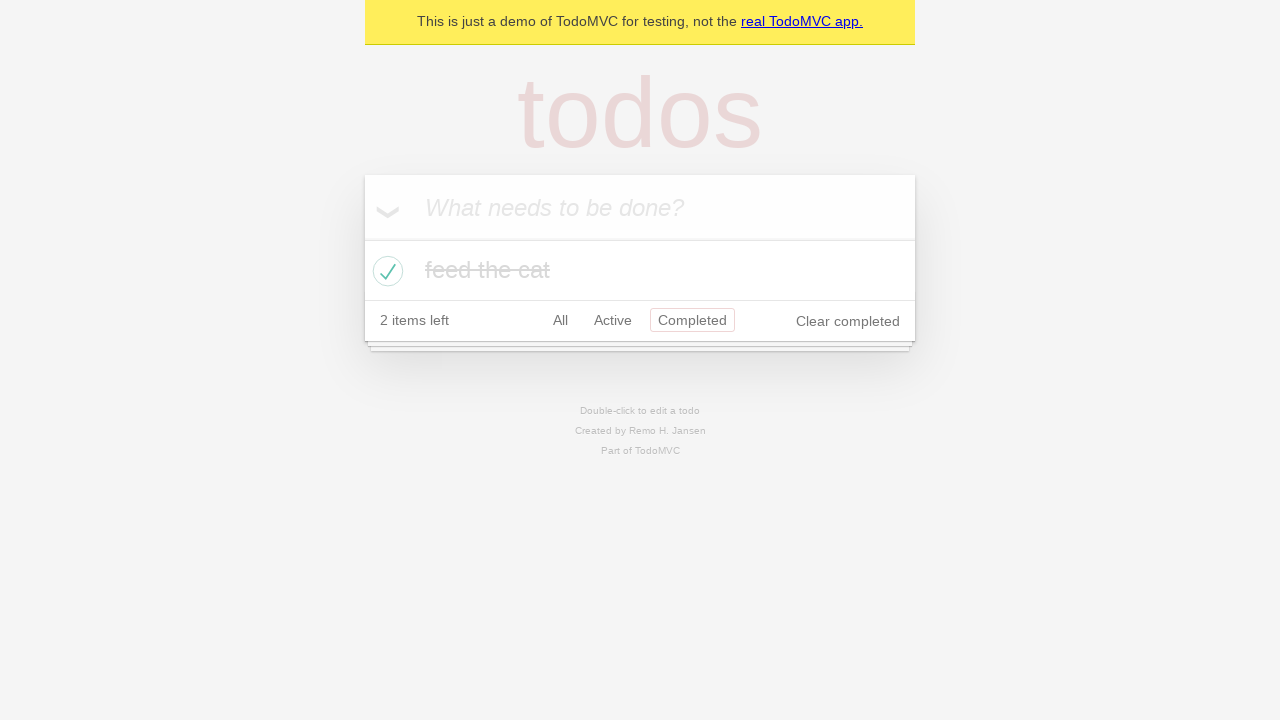

Pressed browser back button (from Completed filter)
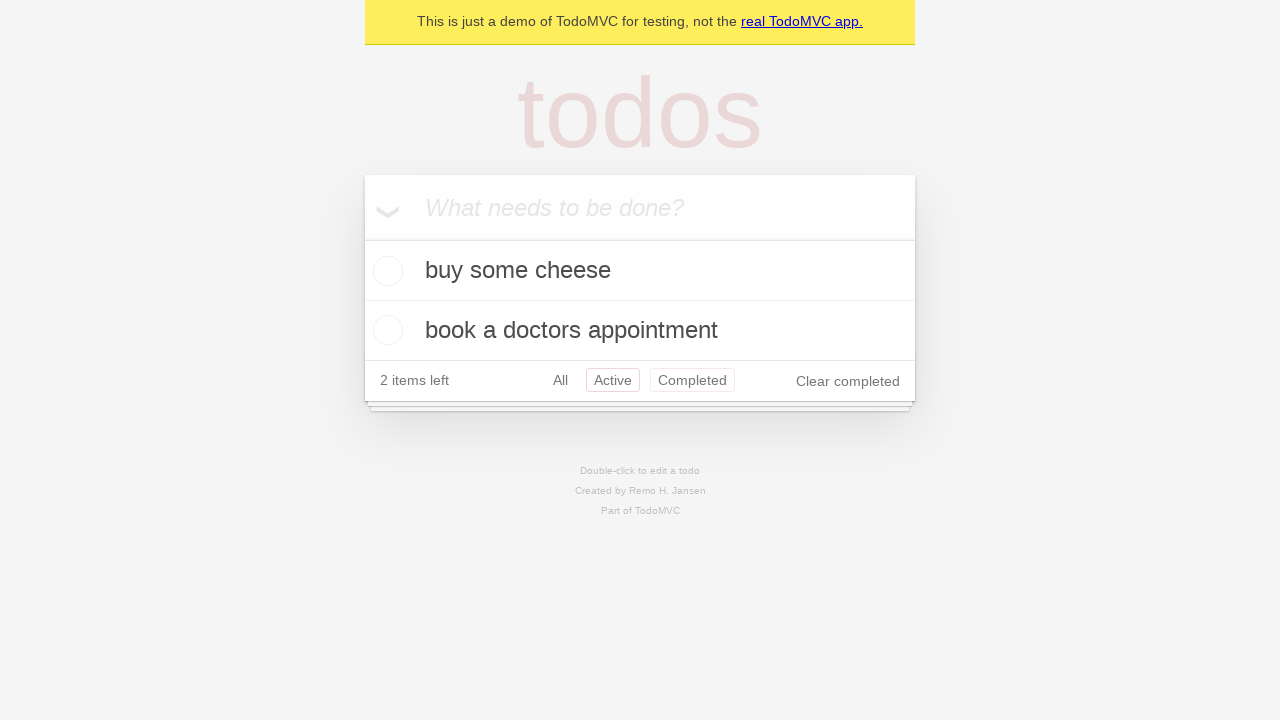

Pressed browser back button (from Active filter)
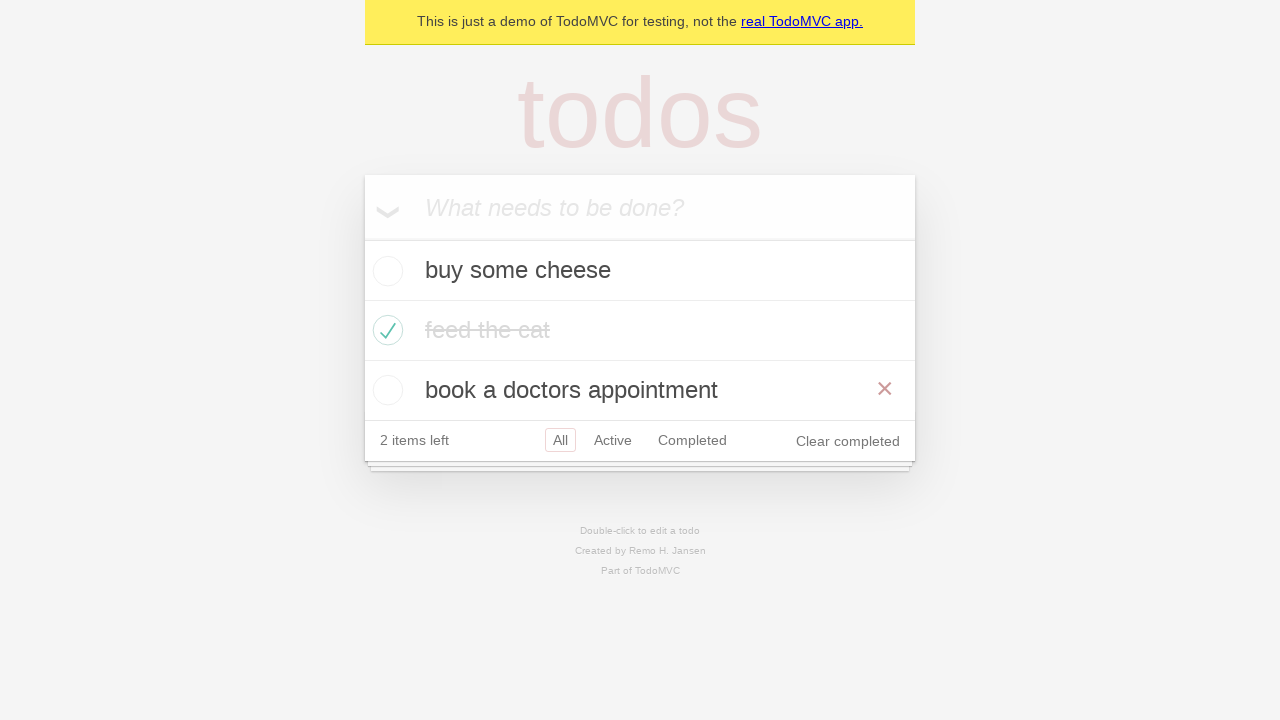

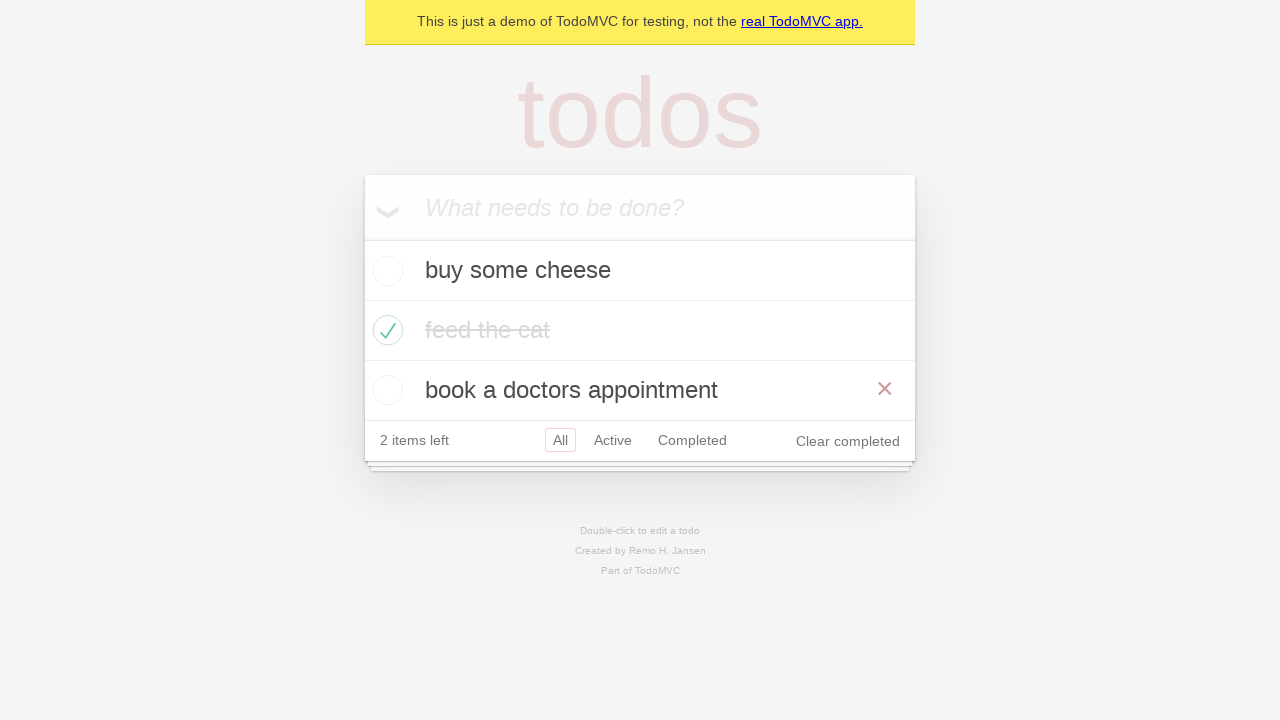